Tests JavaScript prompt dialog by clicking the prompt button, entering text, and verifying the result is displayed

Starting URL: https://the-internet.herokuapp.com/javascript_alerts

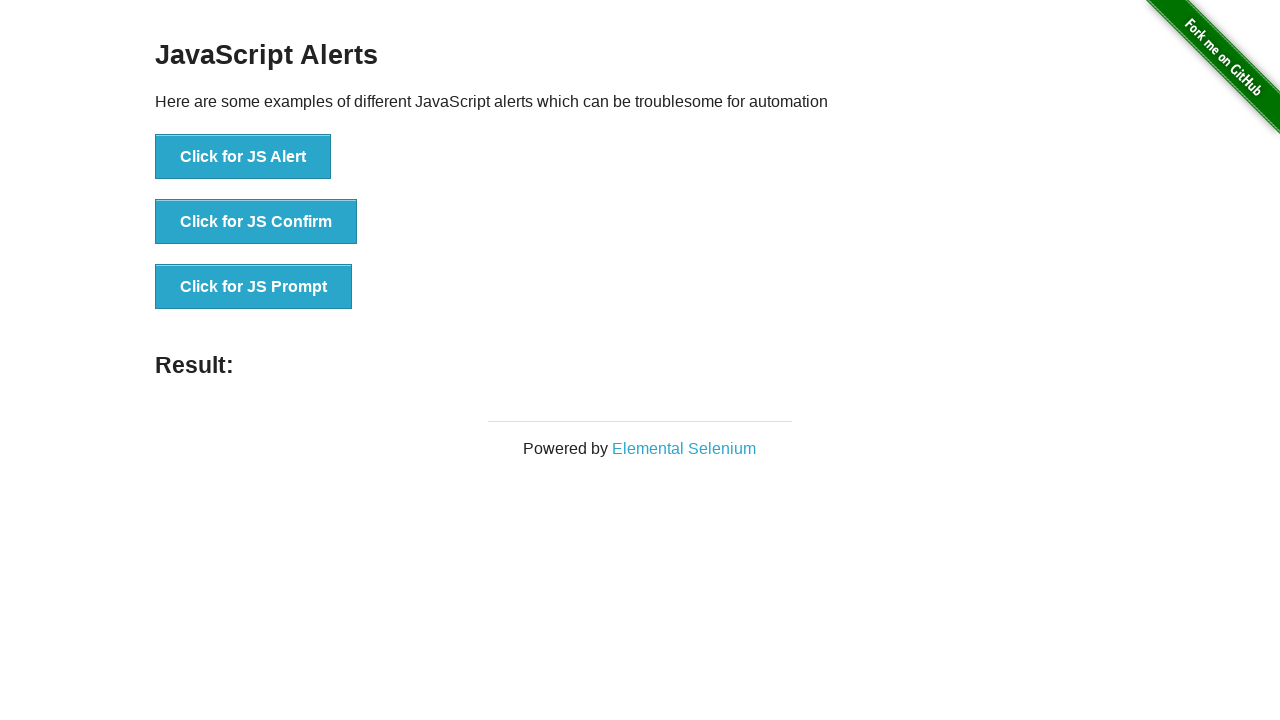

Set up dialog handler to accept prompt with text 'Hi, Im Aseel ALzahrani'
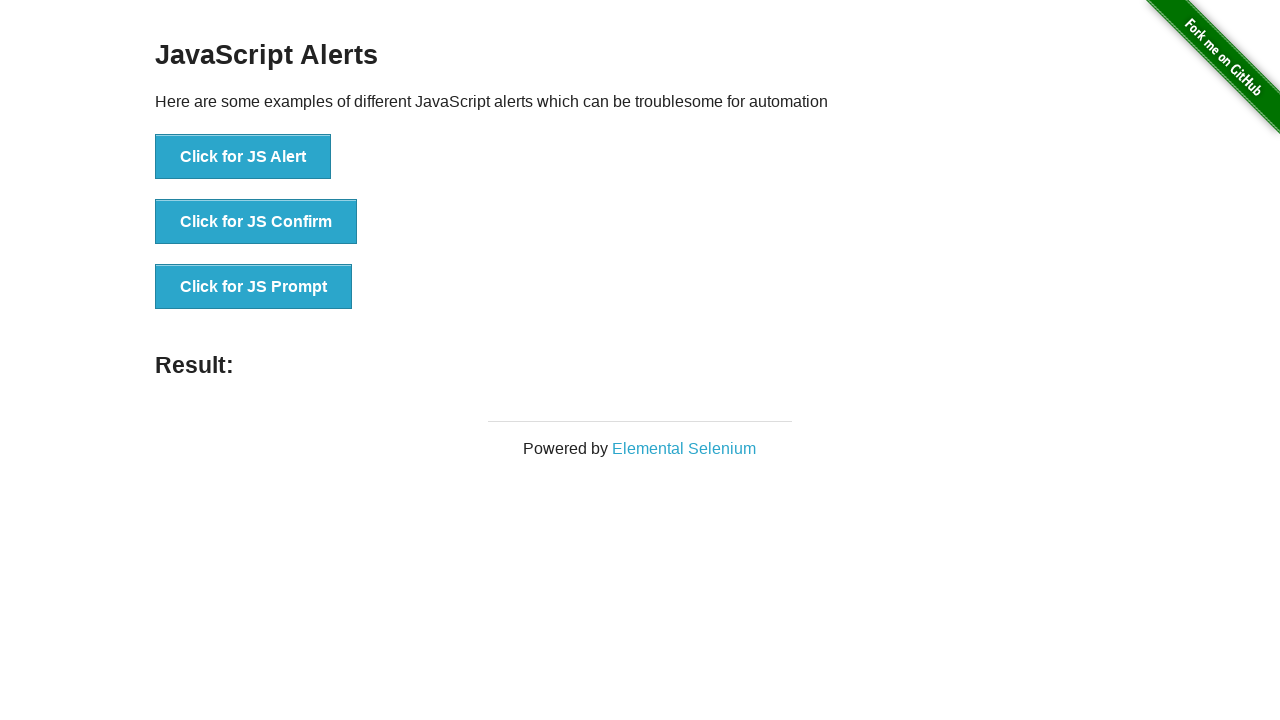

Clicked the JS Prompt button at (254, 287) on xpath=//button[@onclick='jsPrompt()']
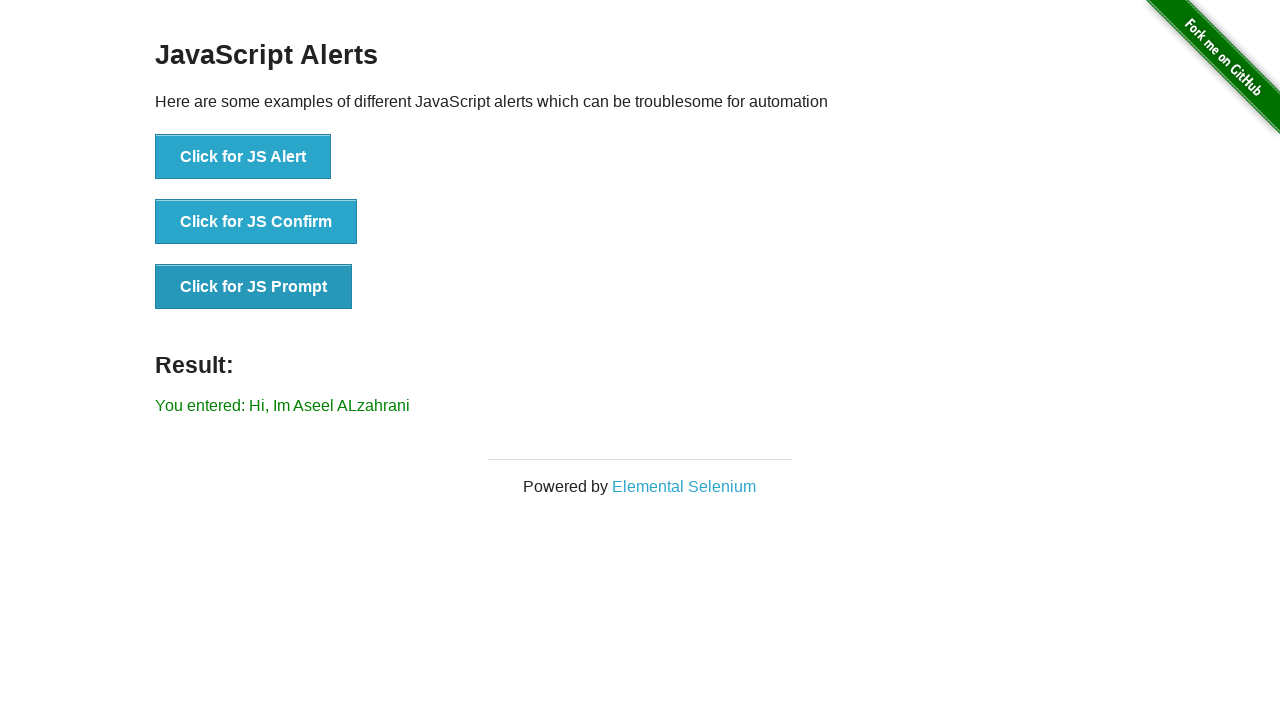

Verified result element is displayed
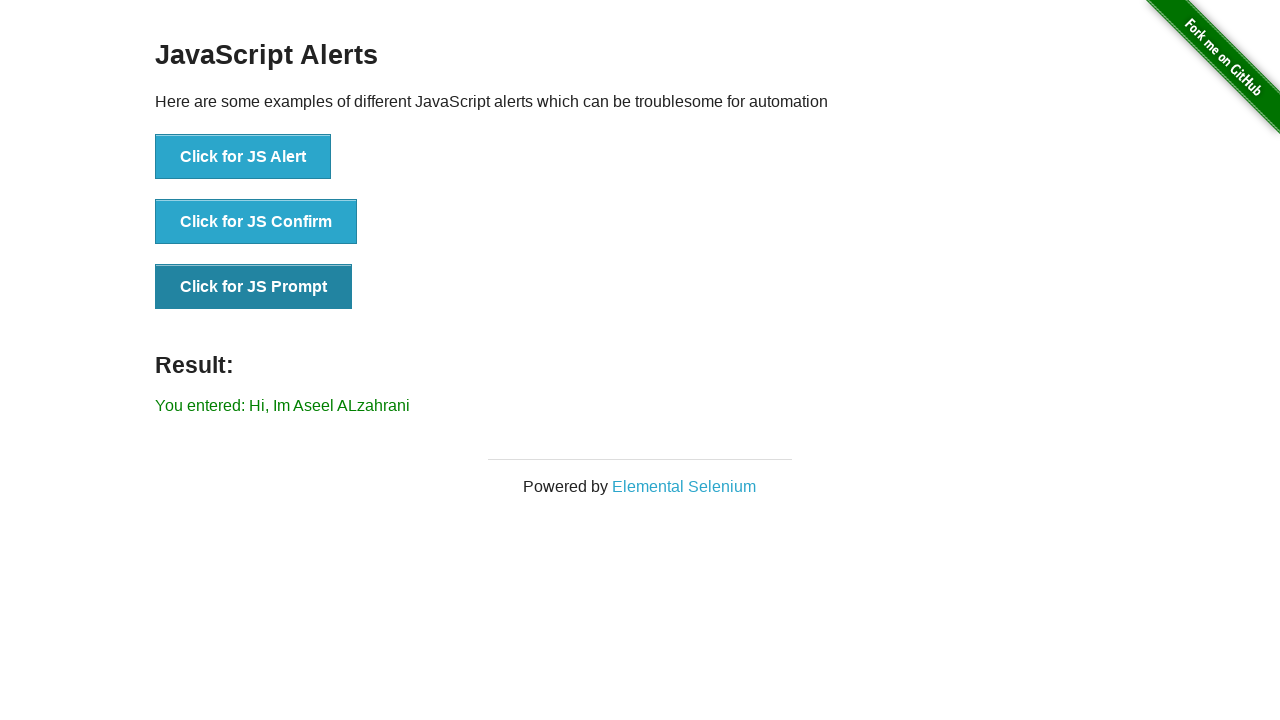

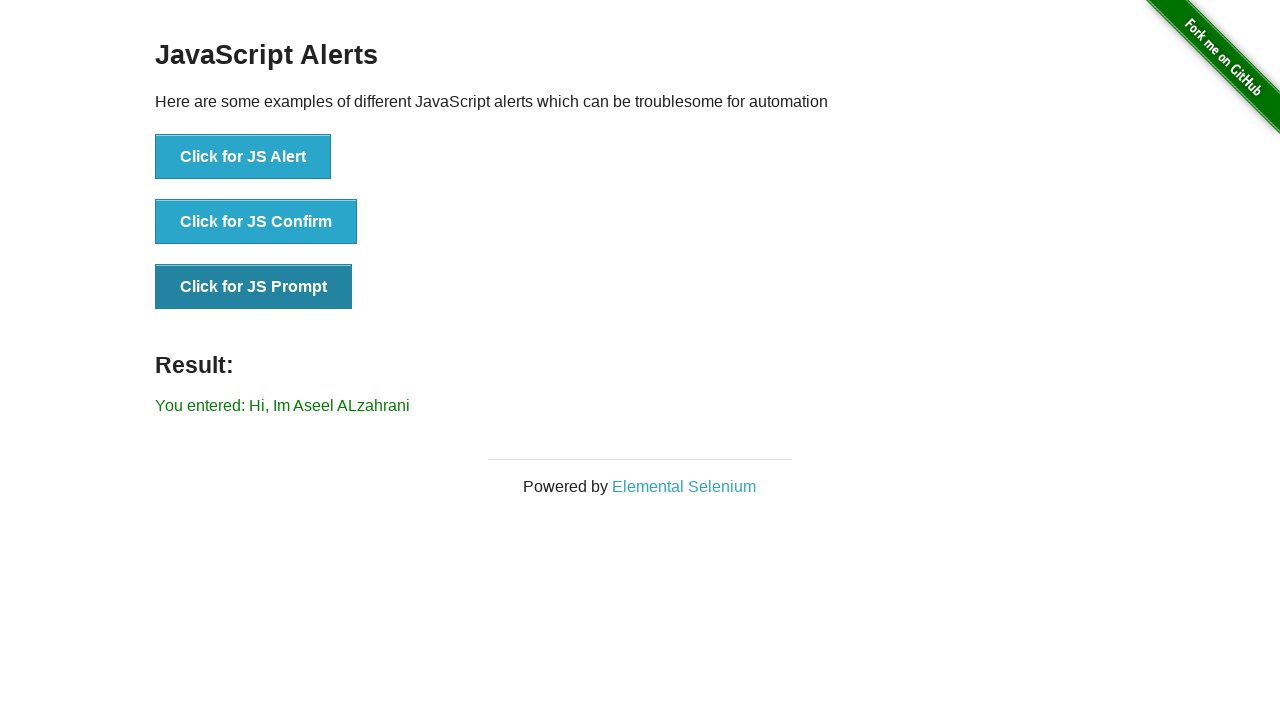